Tests right-click context menu functionality by performing a context click on a designated element

Starting URL: https://swisnl.github.io/jQuery-contextMenu/demo.html

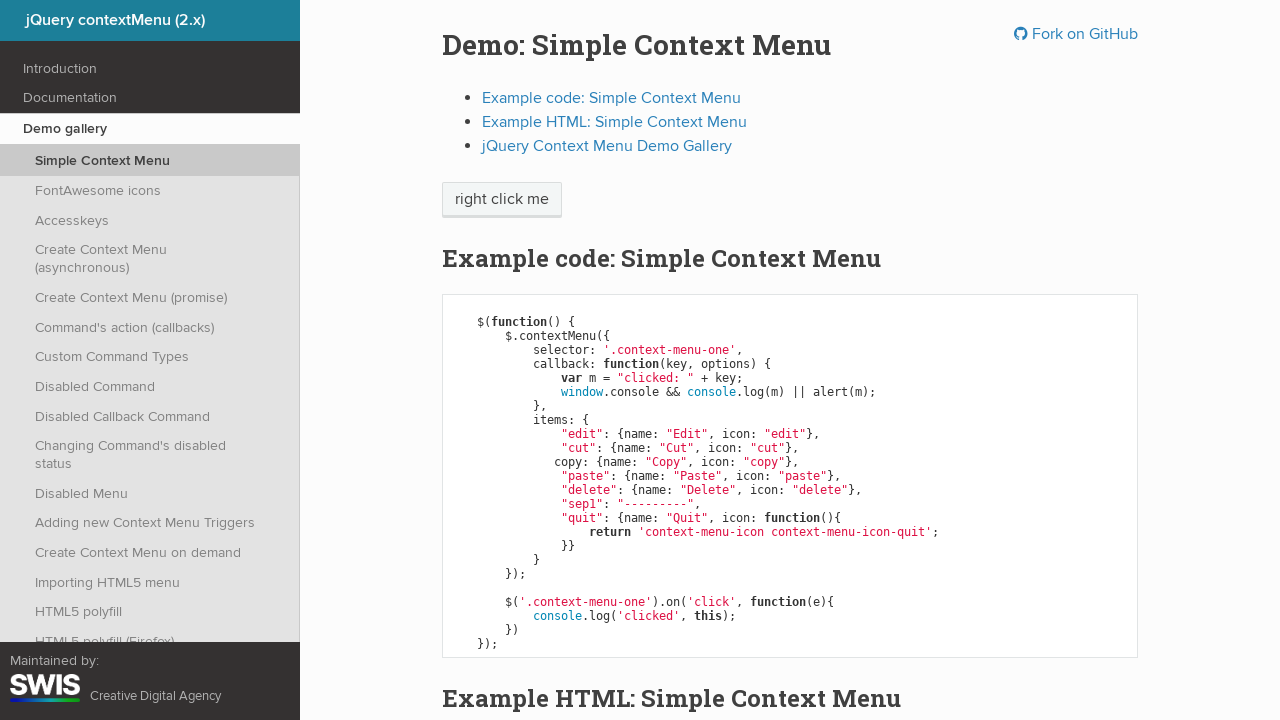

Located right-click target element with text 'right click me'
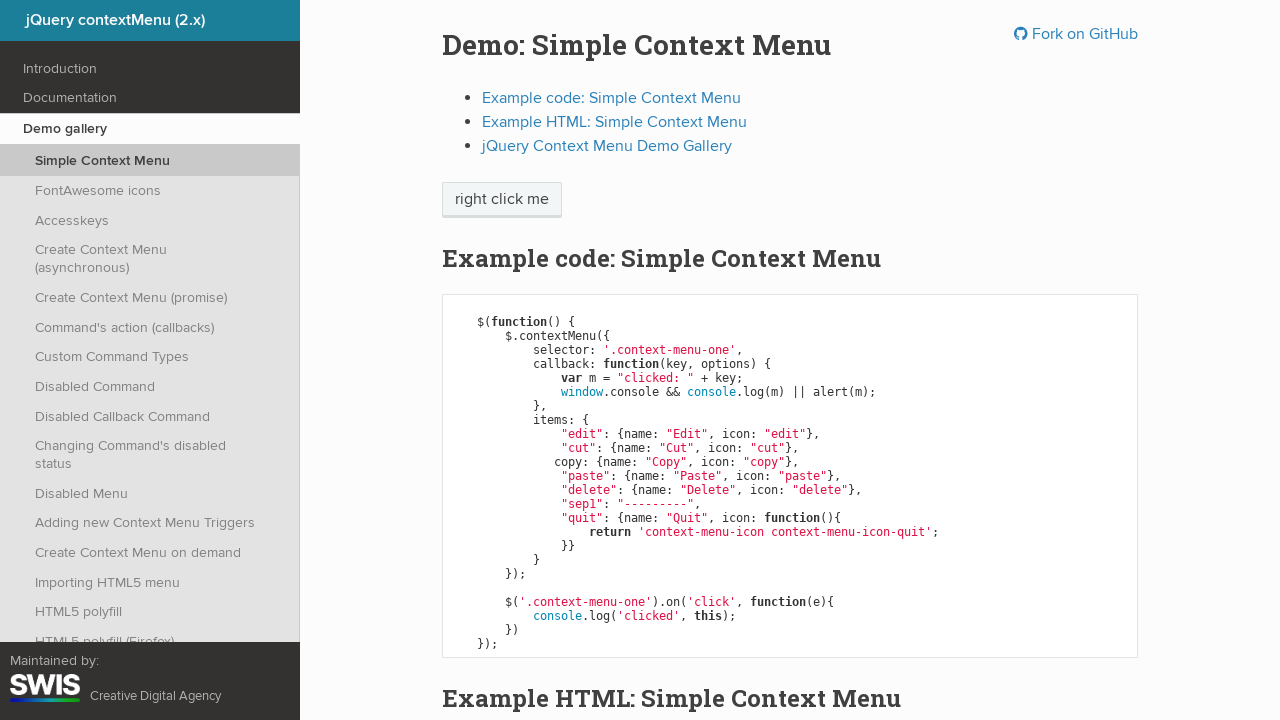

Performed right-click (context click) on target element at (502, 200) on xpath=//span[text()='right click me']
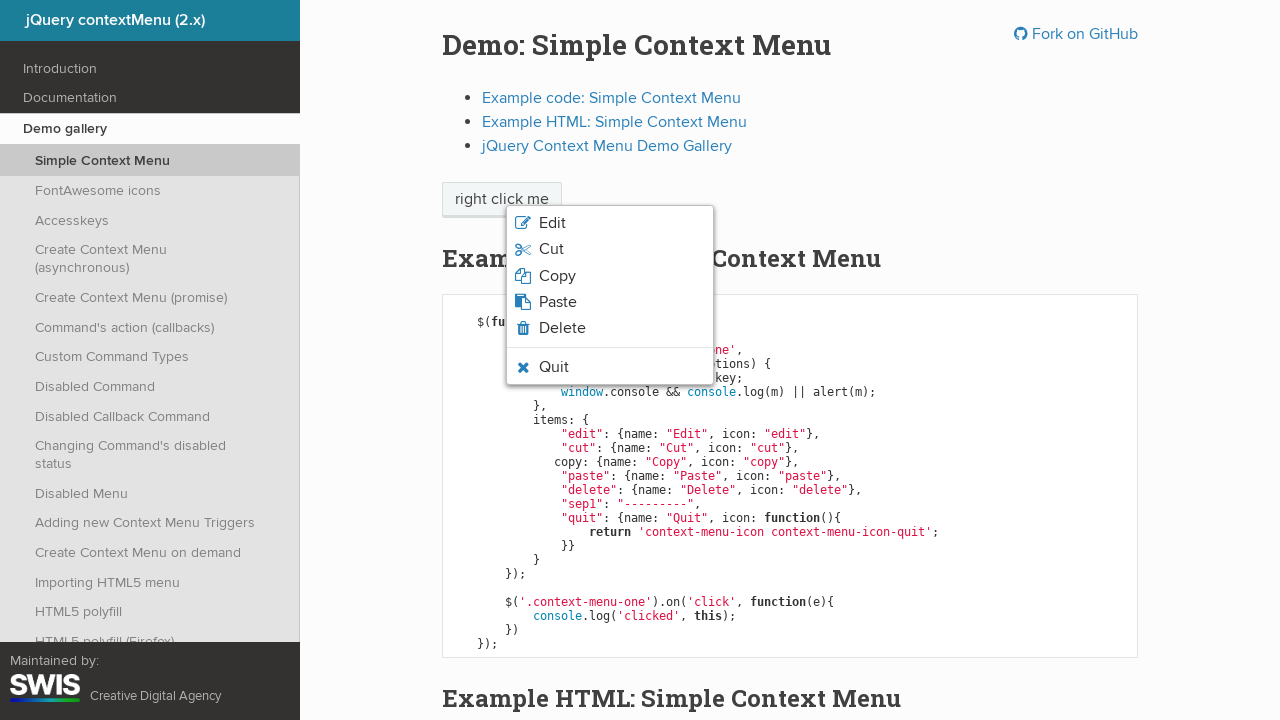

Context menu appeared on the page
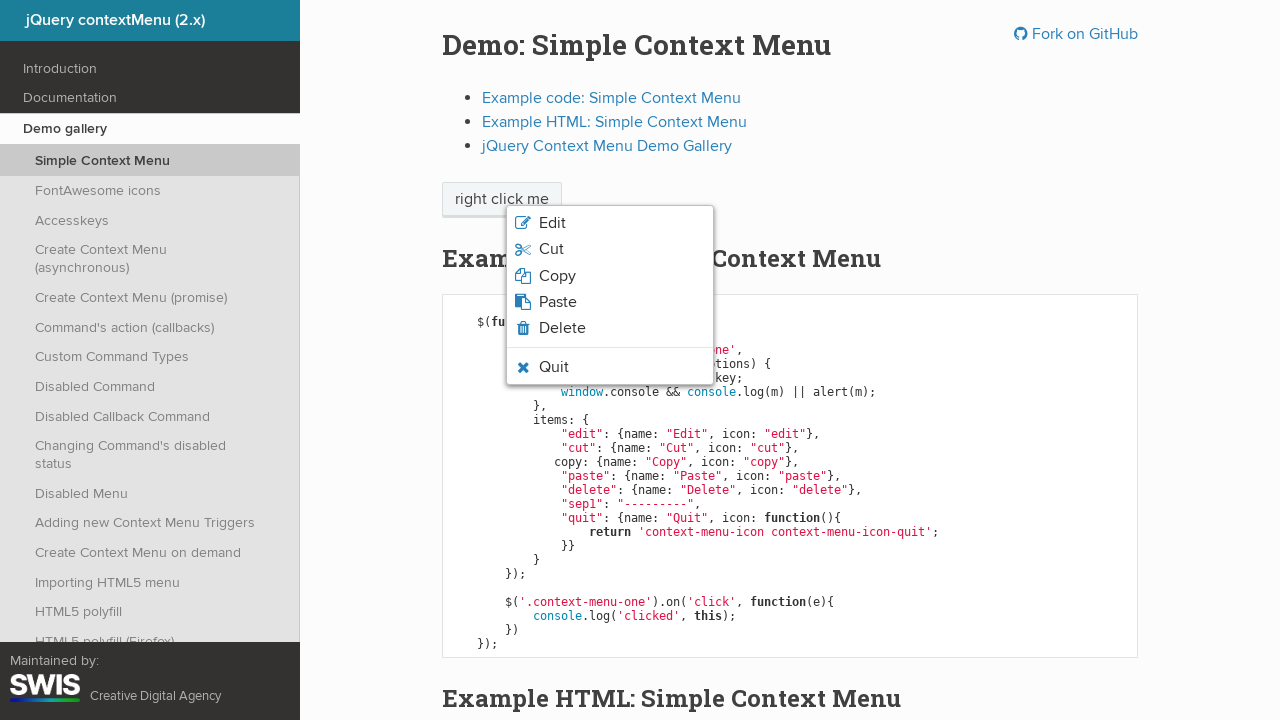

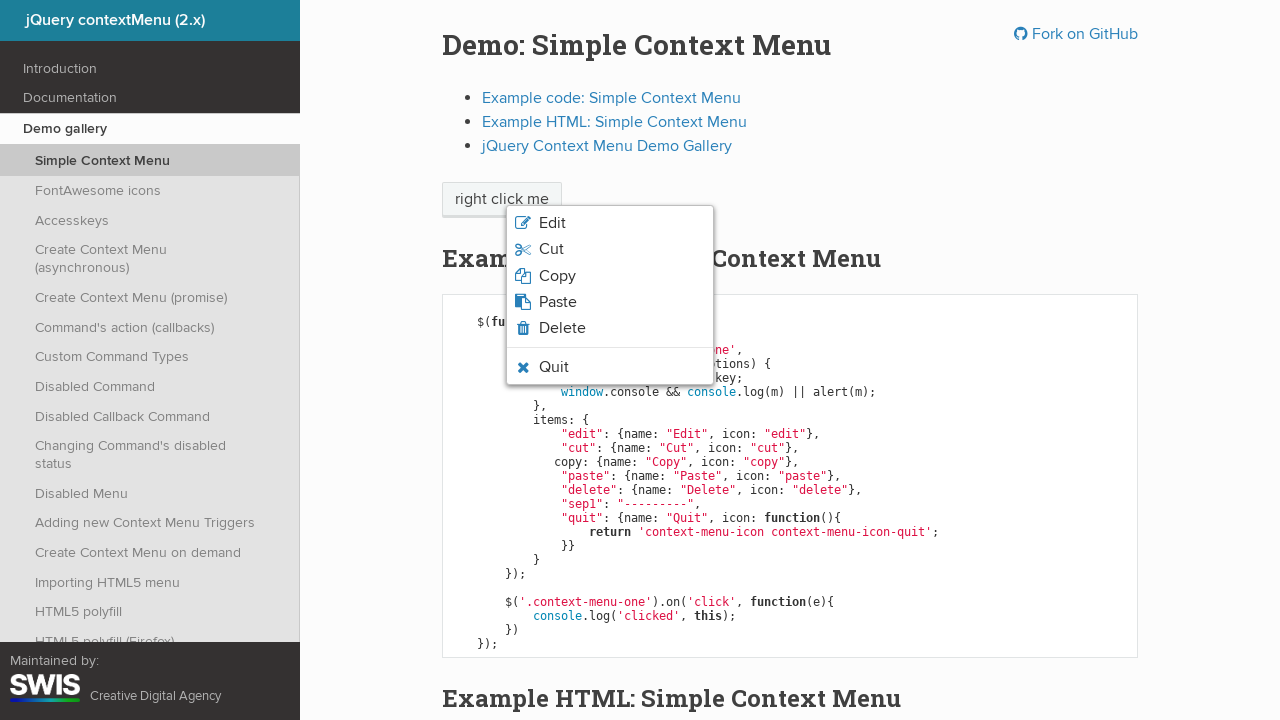